Tests the browser windows functionality by clicking the "New Tab" button, switching to the newly opened tab, and verifying that the sample page heading is displayed correctly.

Starting URL: https://demoqa.com/browser-windows

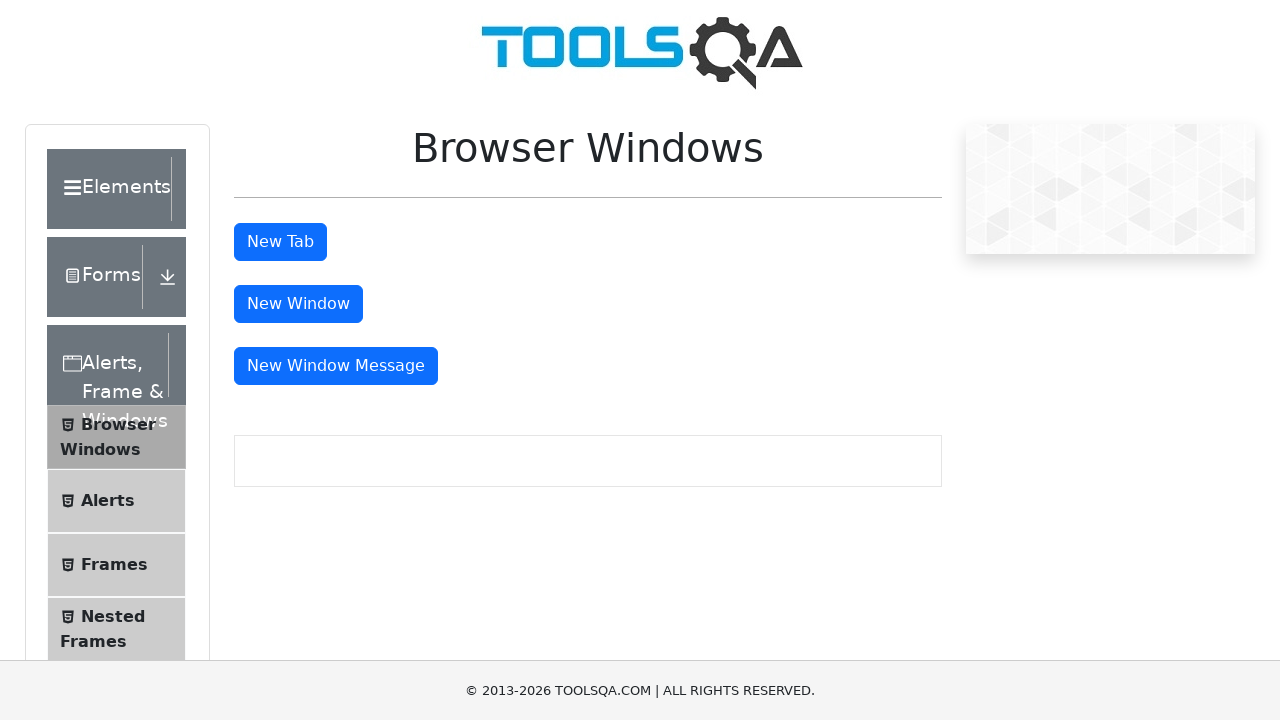

Clicked 'New Tab' button to open new tab at (280, 242) on #tabButton
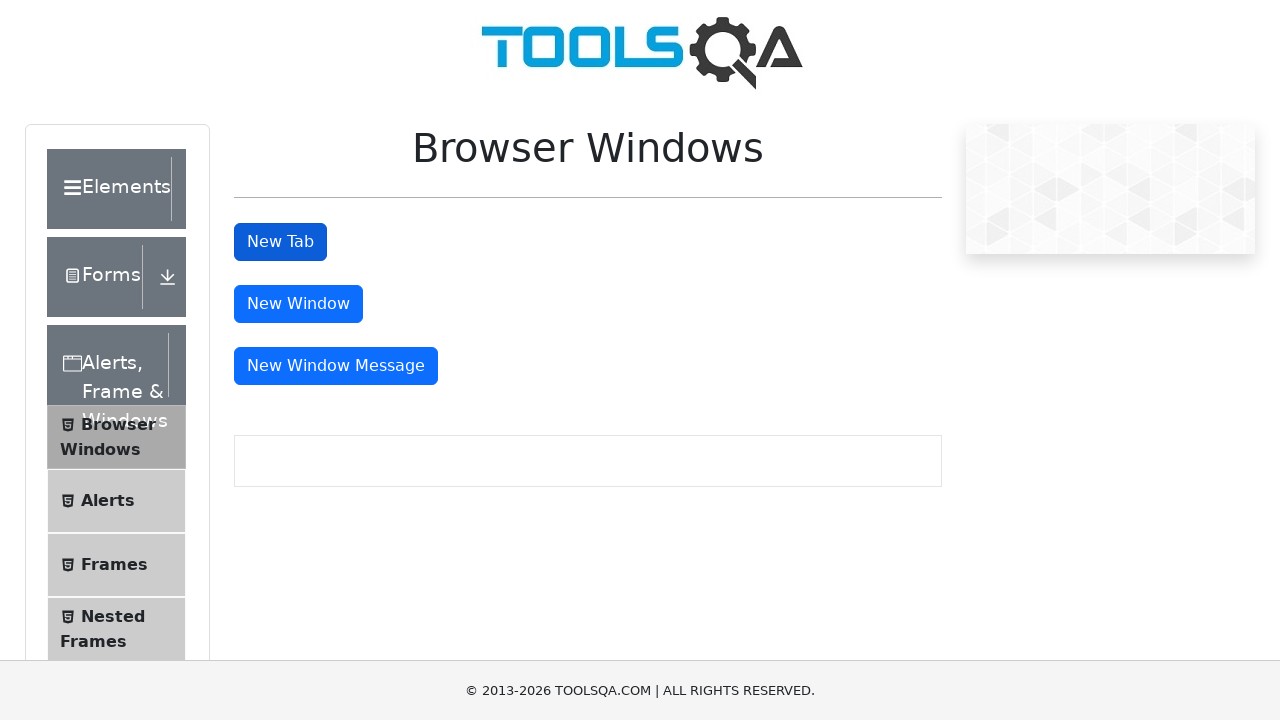

Captured newly opened tab
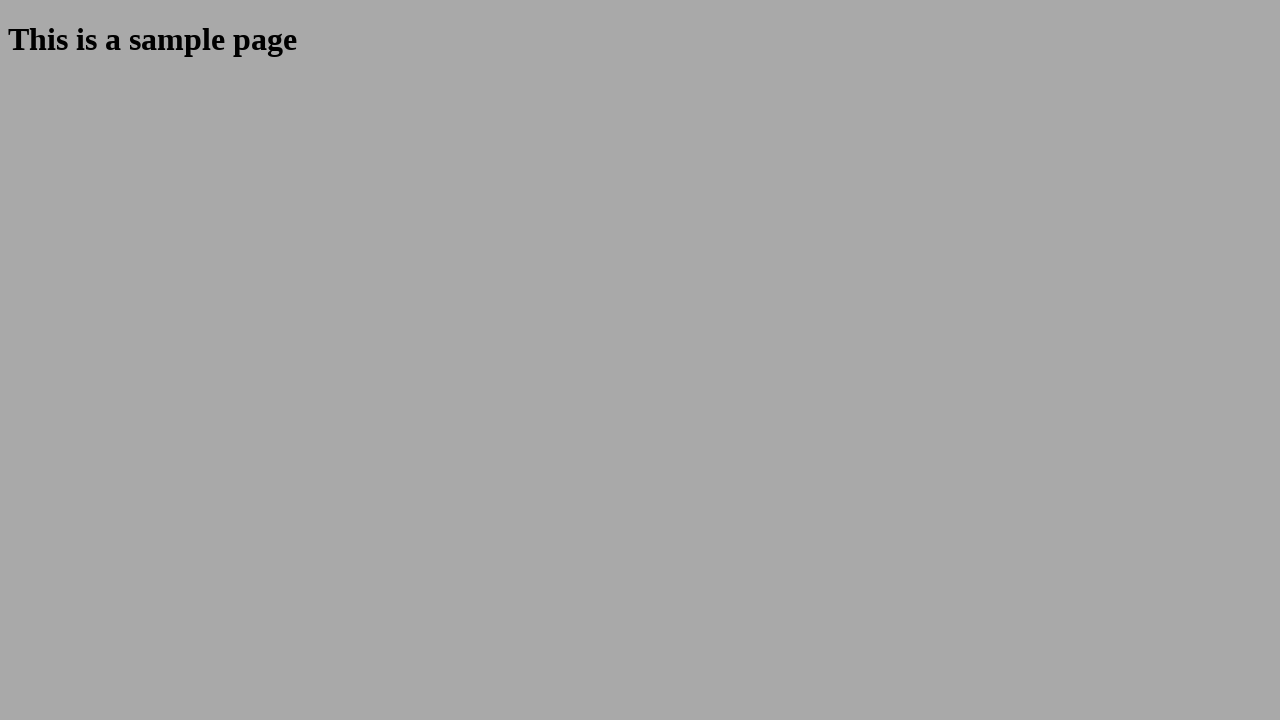

Sample page heading loaded in new tab
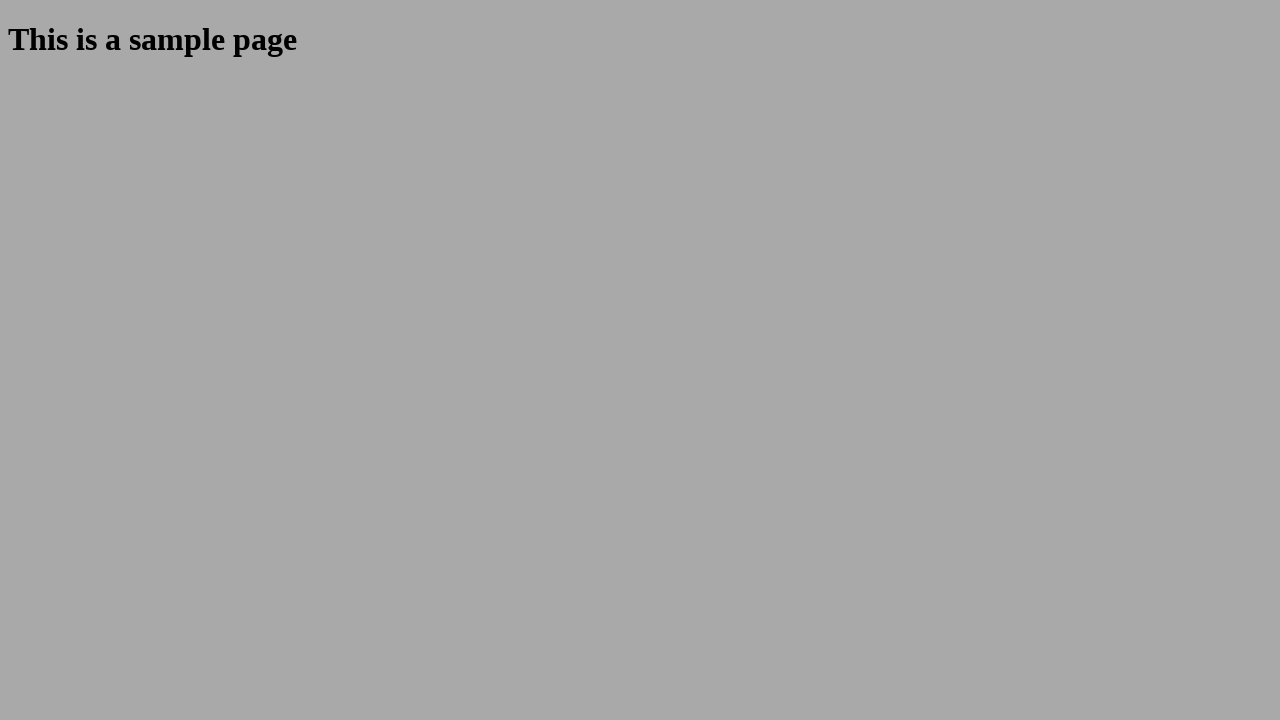

Located sample page heading element
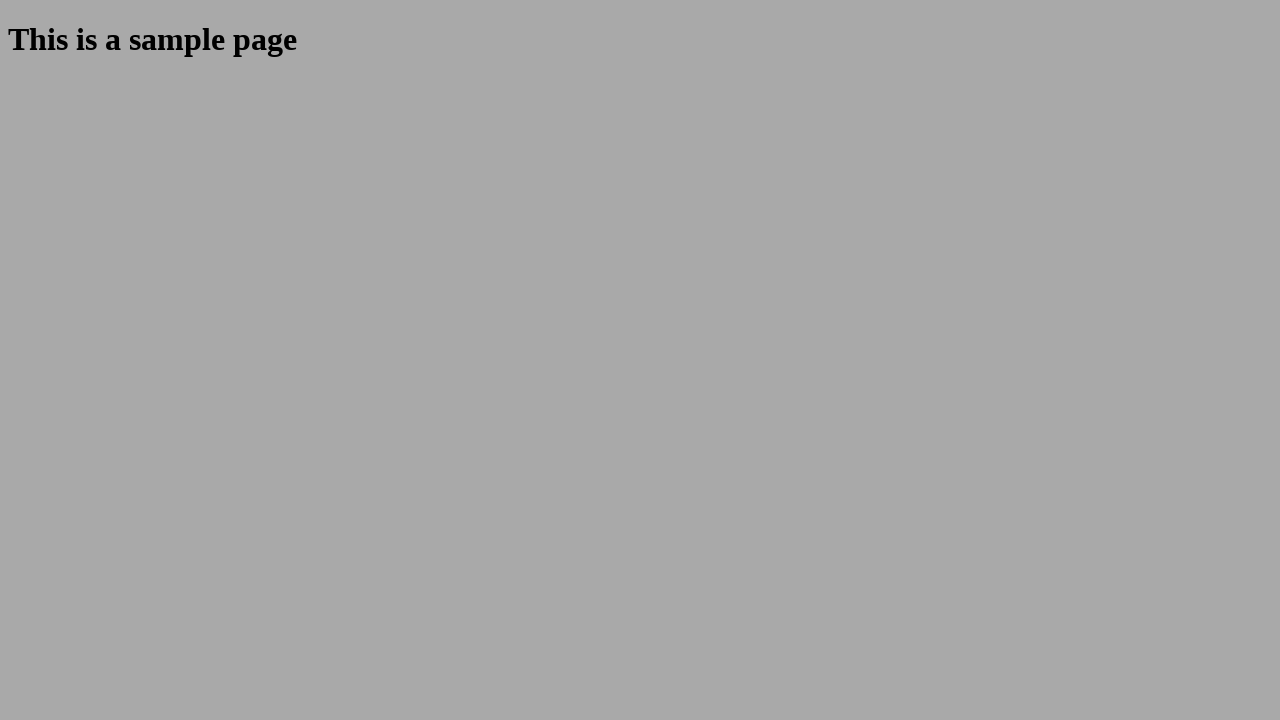

Verified heading text is 'This is a sample page'
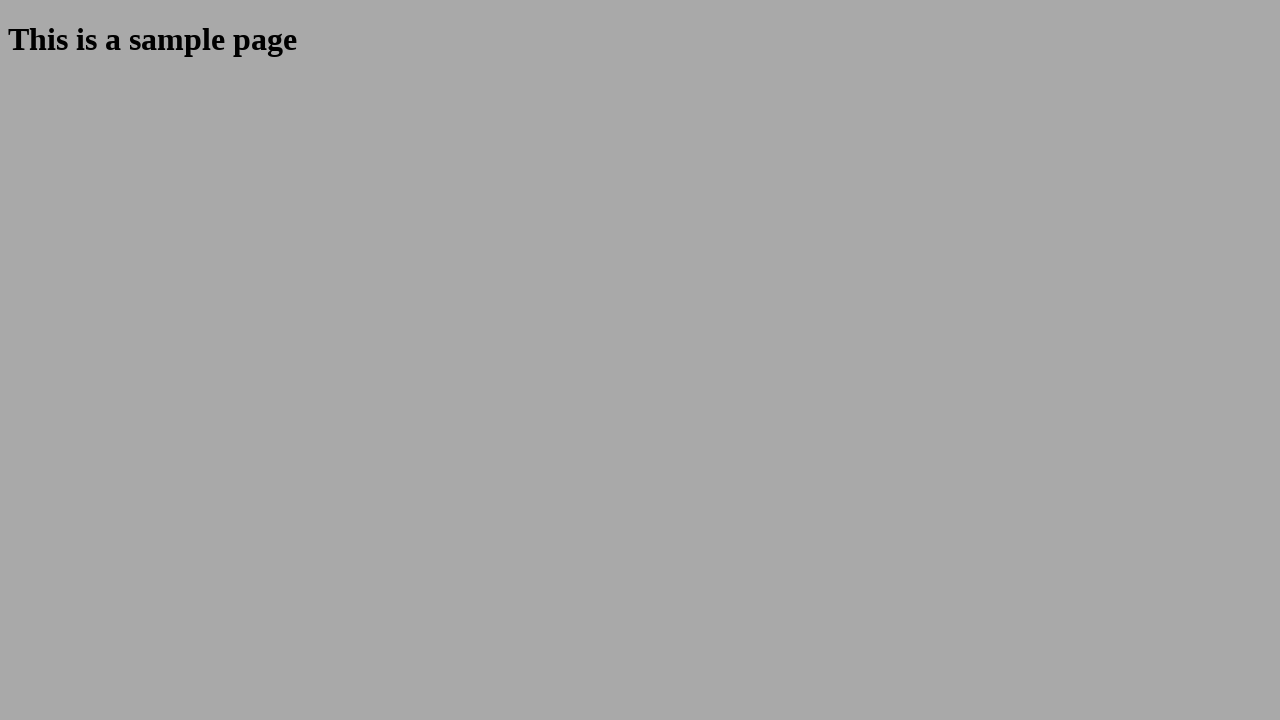

Closed the new tab
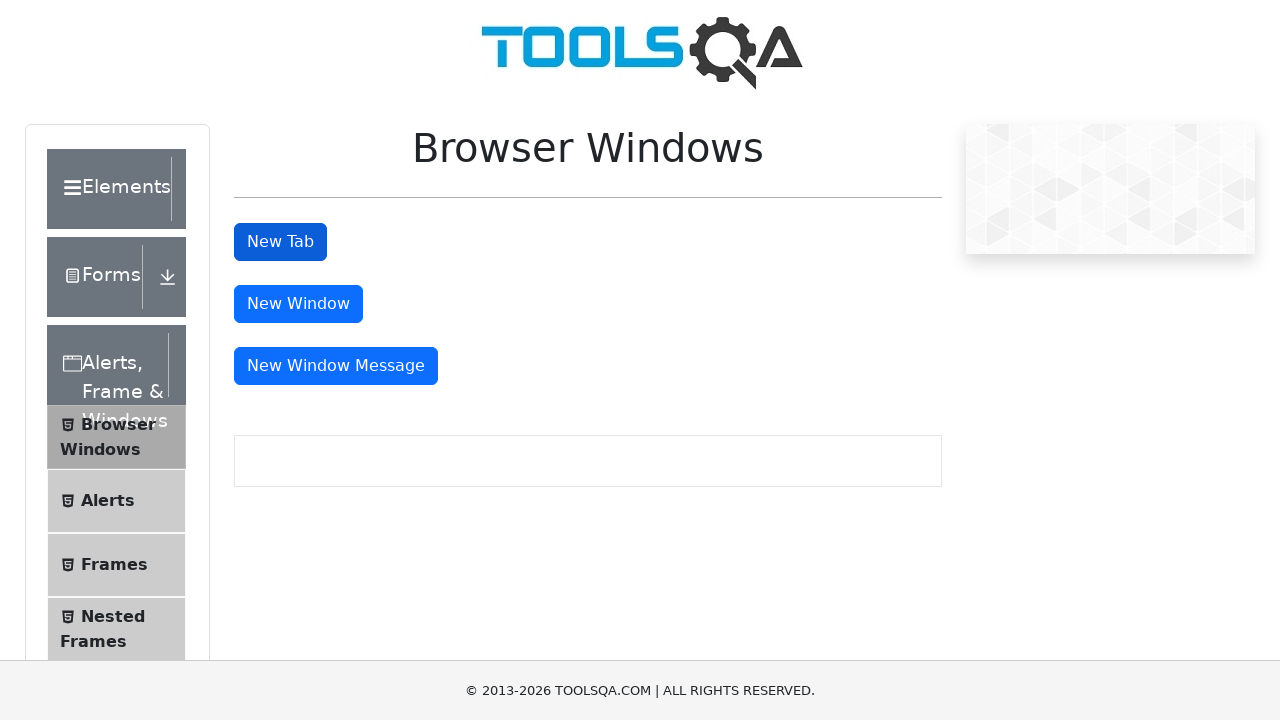

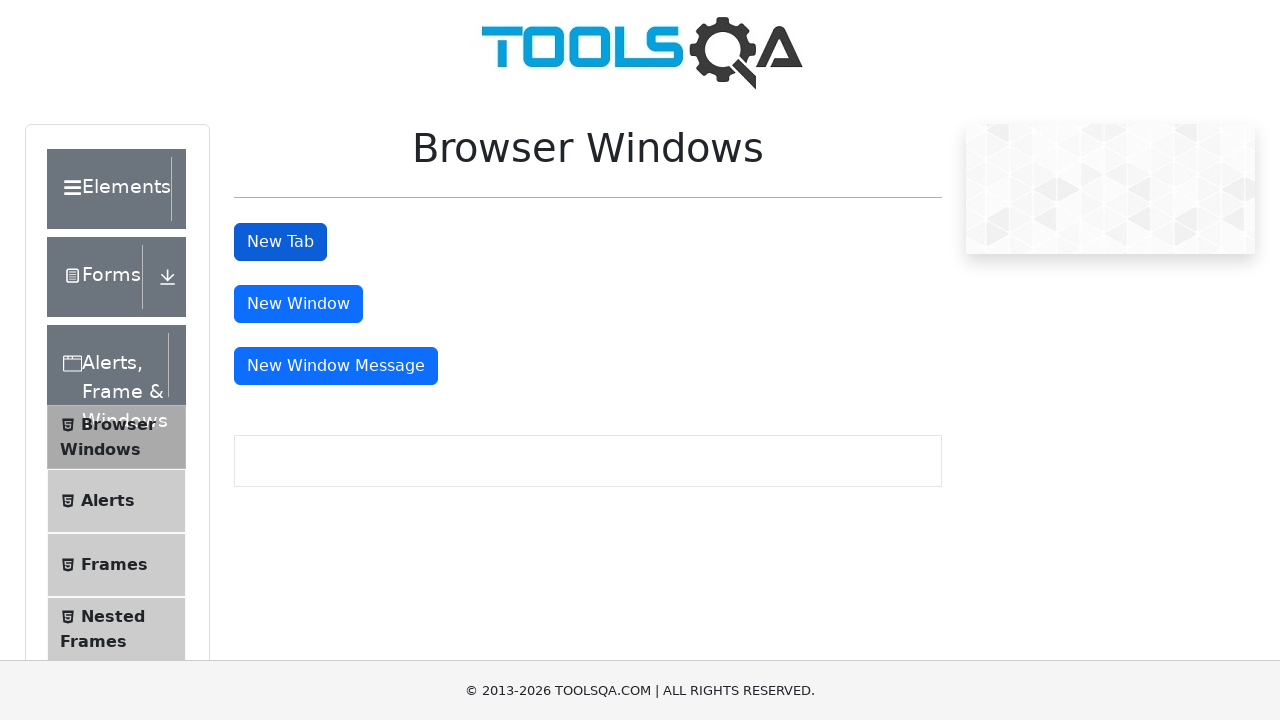